Tests file upload functionality by inputting a file path into the upload form and submitting it, then verifying the uploaded filename is displayed correctly.

Starting URL: http://the-internet.herokuapp.com/upload

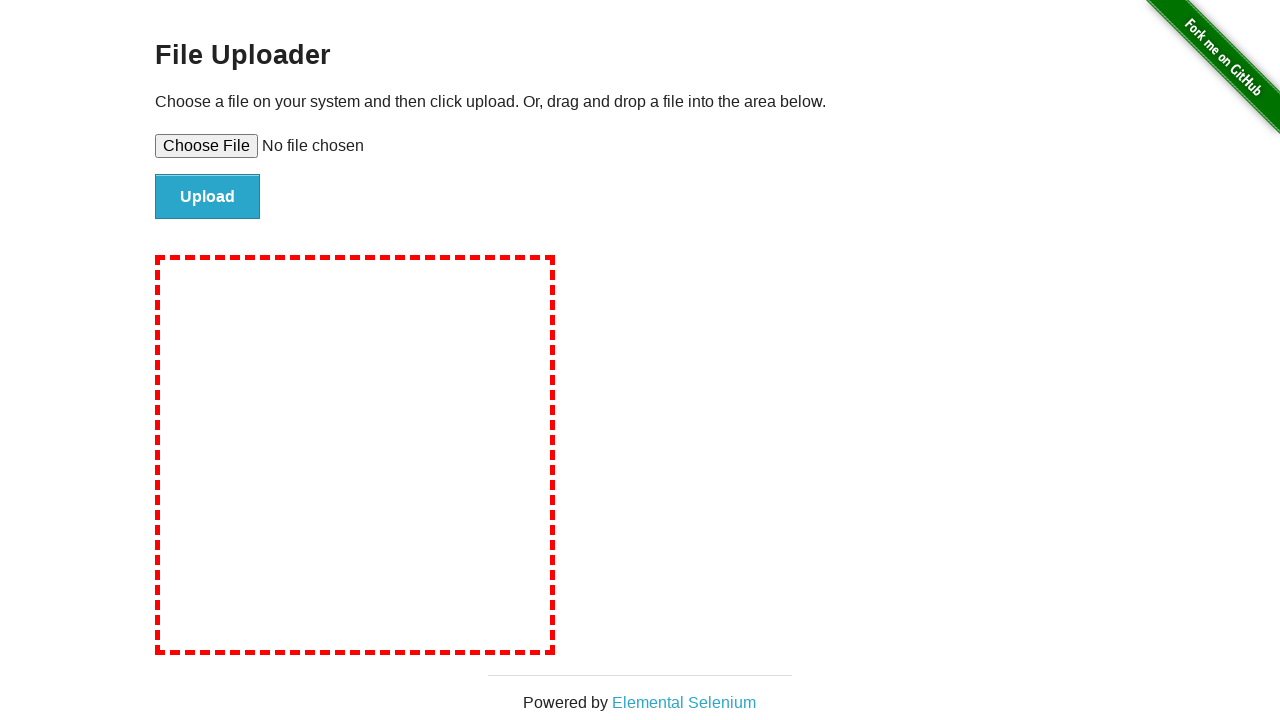

Created temporary test file for upload
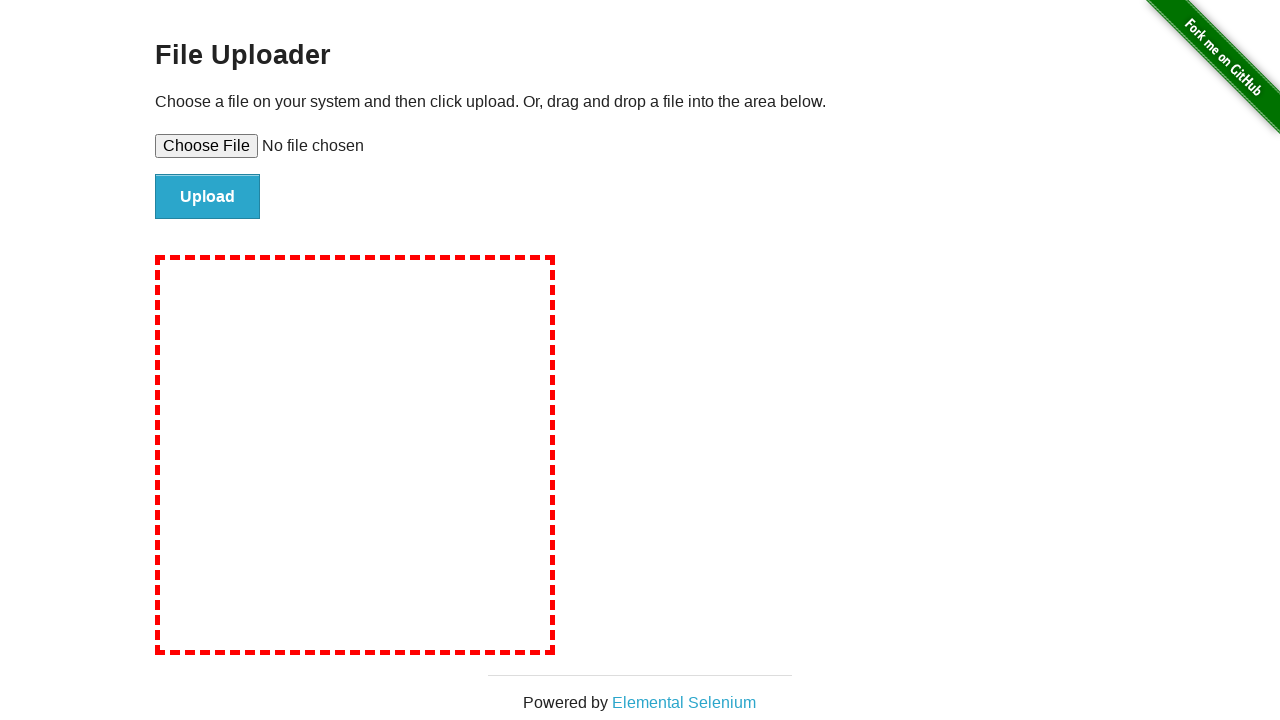

Selected file 'tmpwt0lvmly.txt' for upload
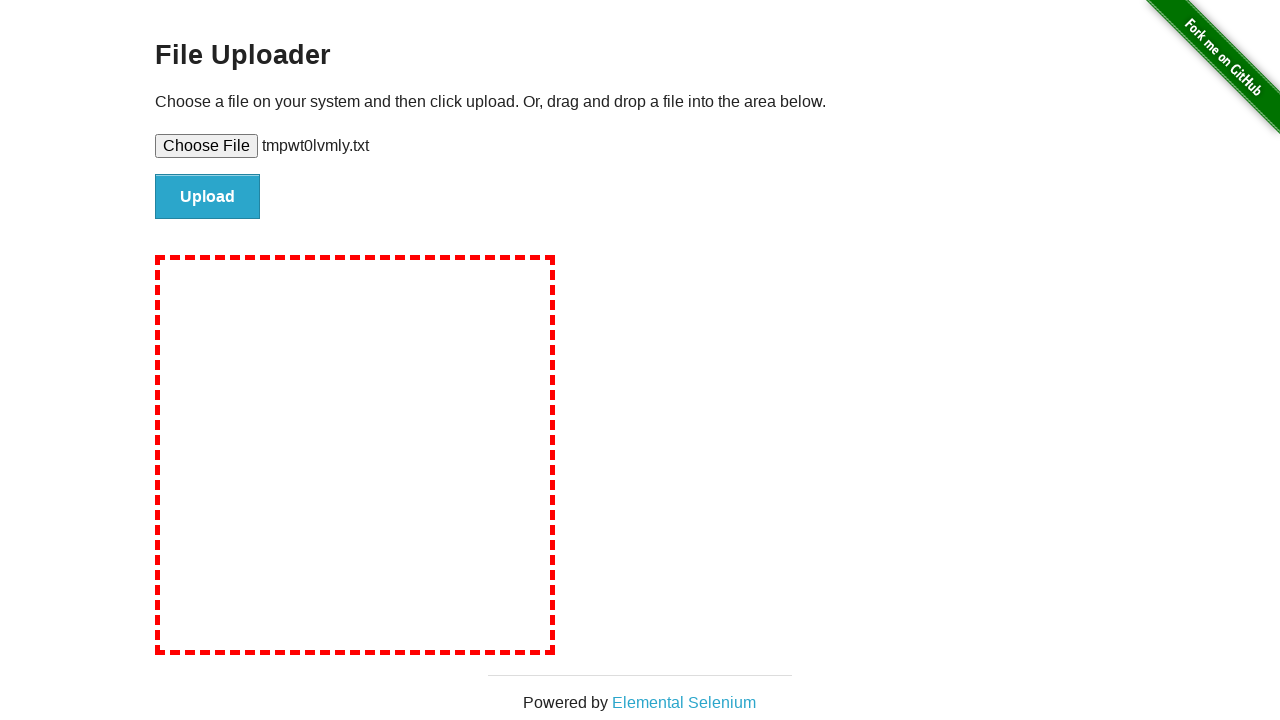

Clicked submit button to upload file at (208, 197) on #file-submit
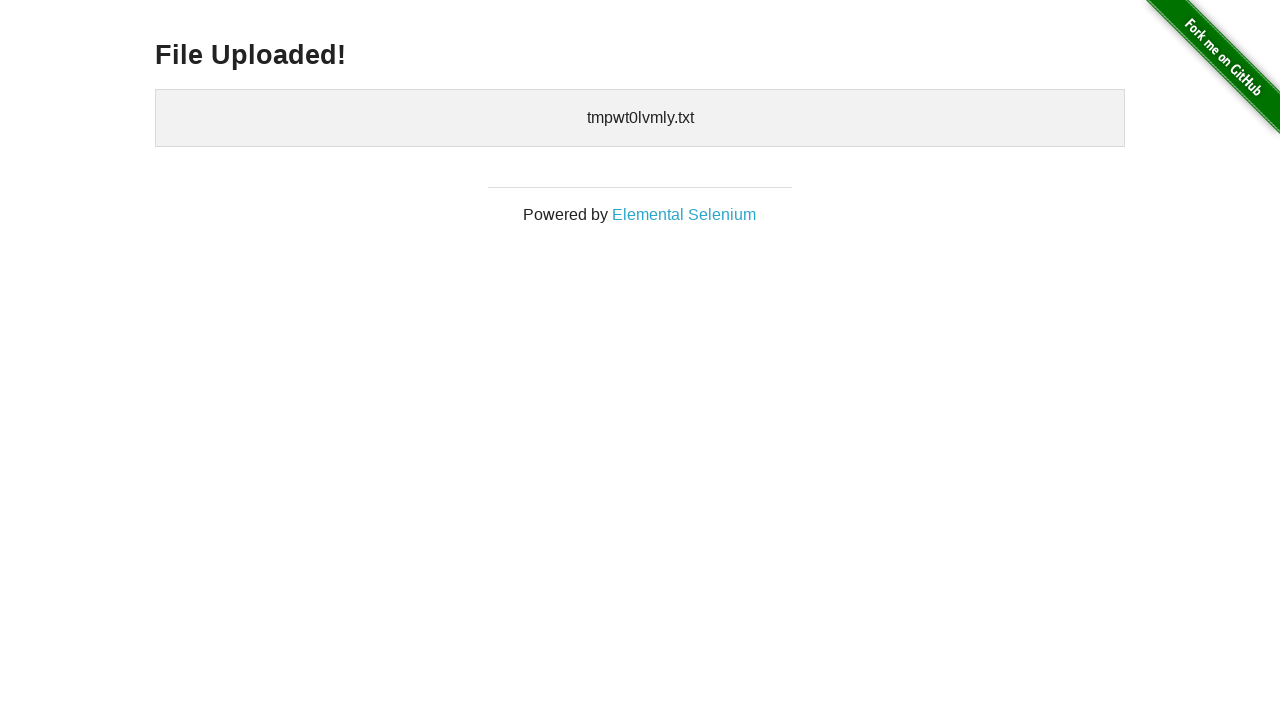

Upload completed and uploaded files section displayed
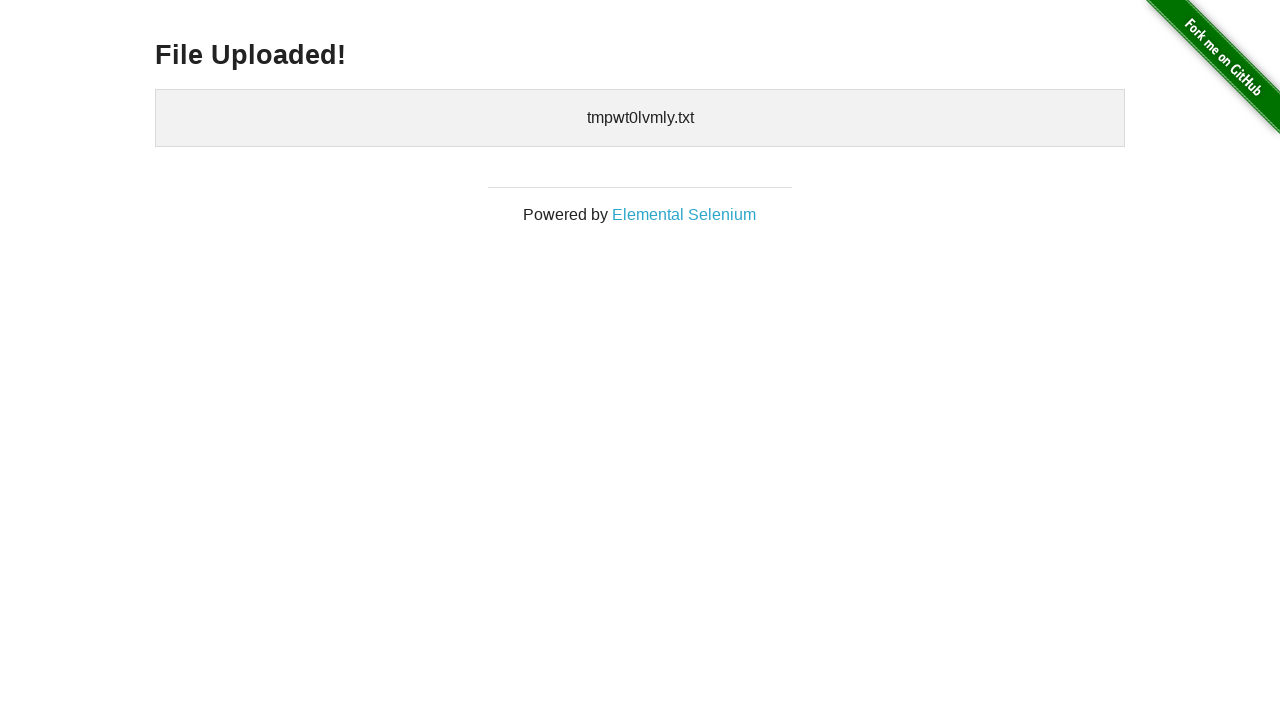

Cleaned up temporary test file
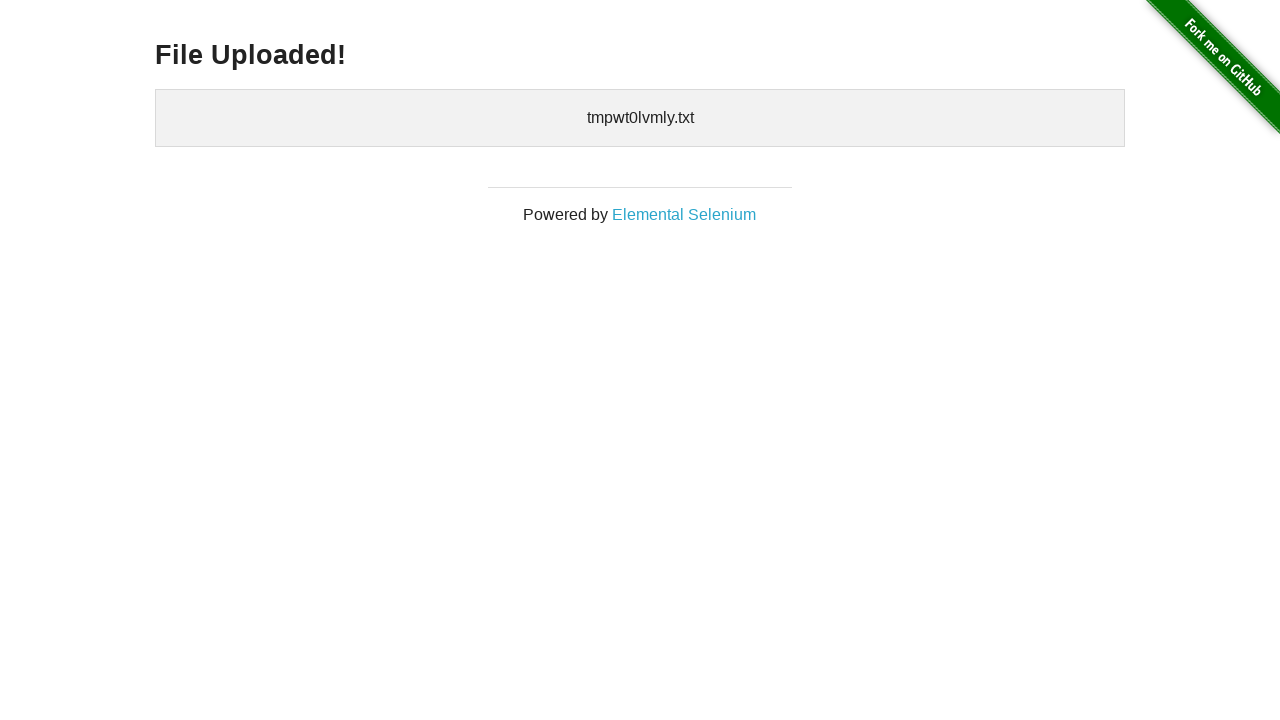

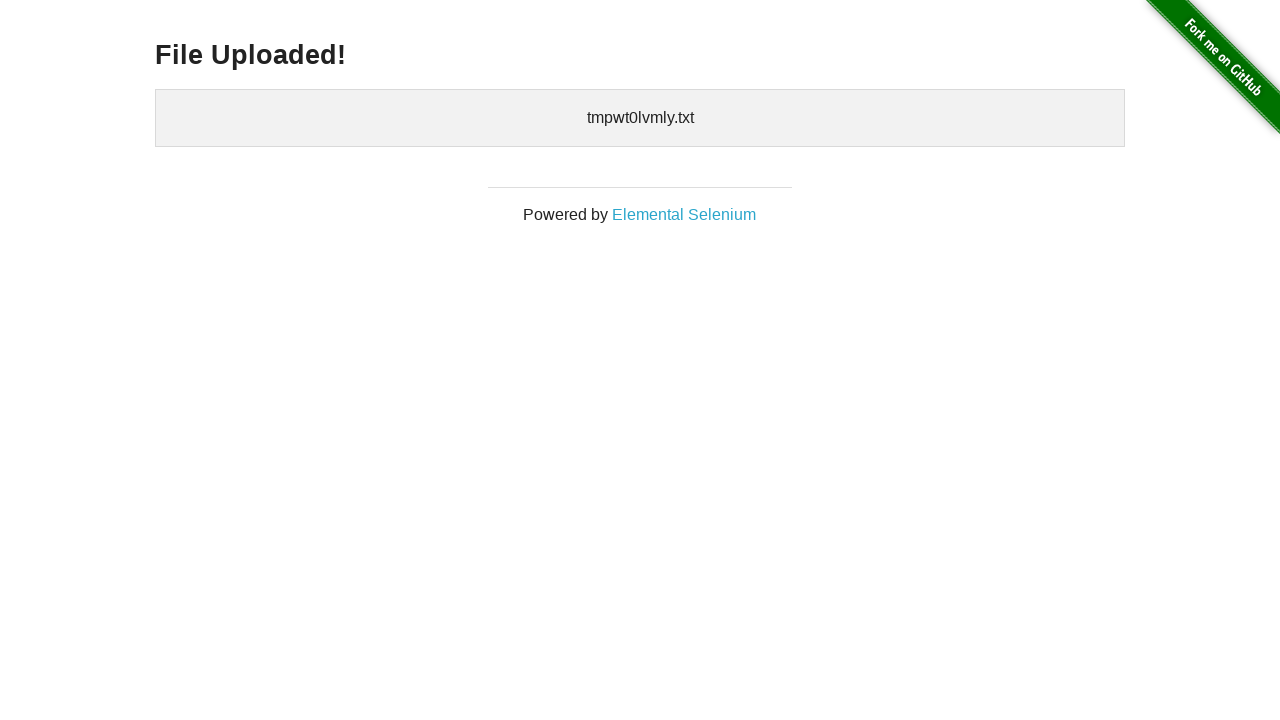